Tests jQuery UI datepicker functionality by clicking the datepicker input to open the calendar and selecting a specific date (25th)

Starting URL: http://jqueryui.com/resources/demos/datepicker/other-months.html

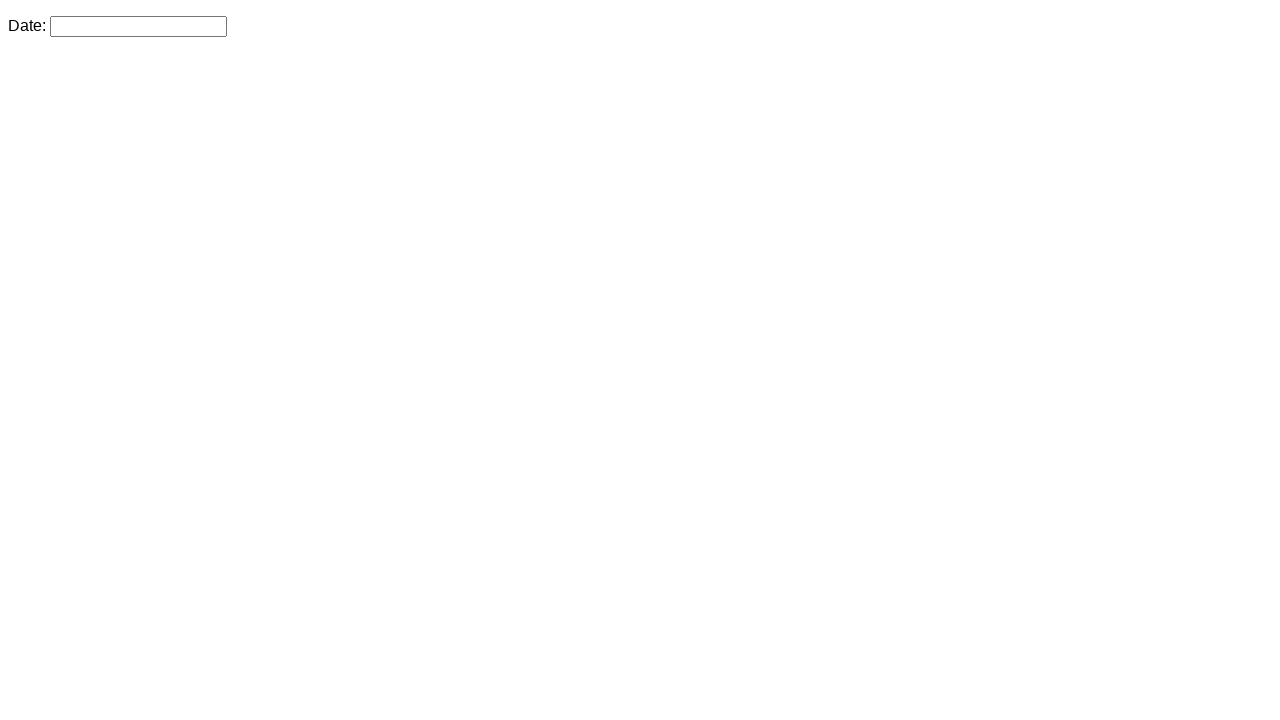

Clicked on datepicker input to open calendar at (138, 26) on #datepicker
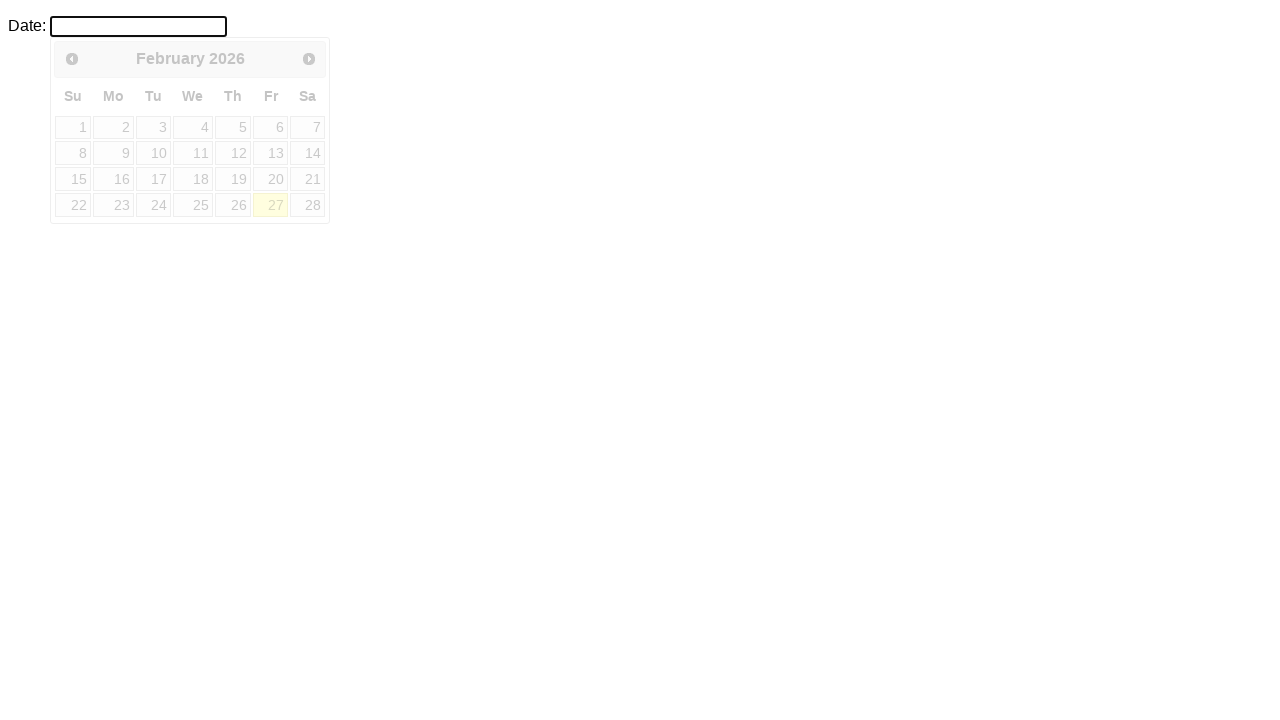

Calendar appeared with datepicker table
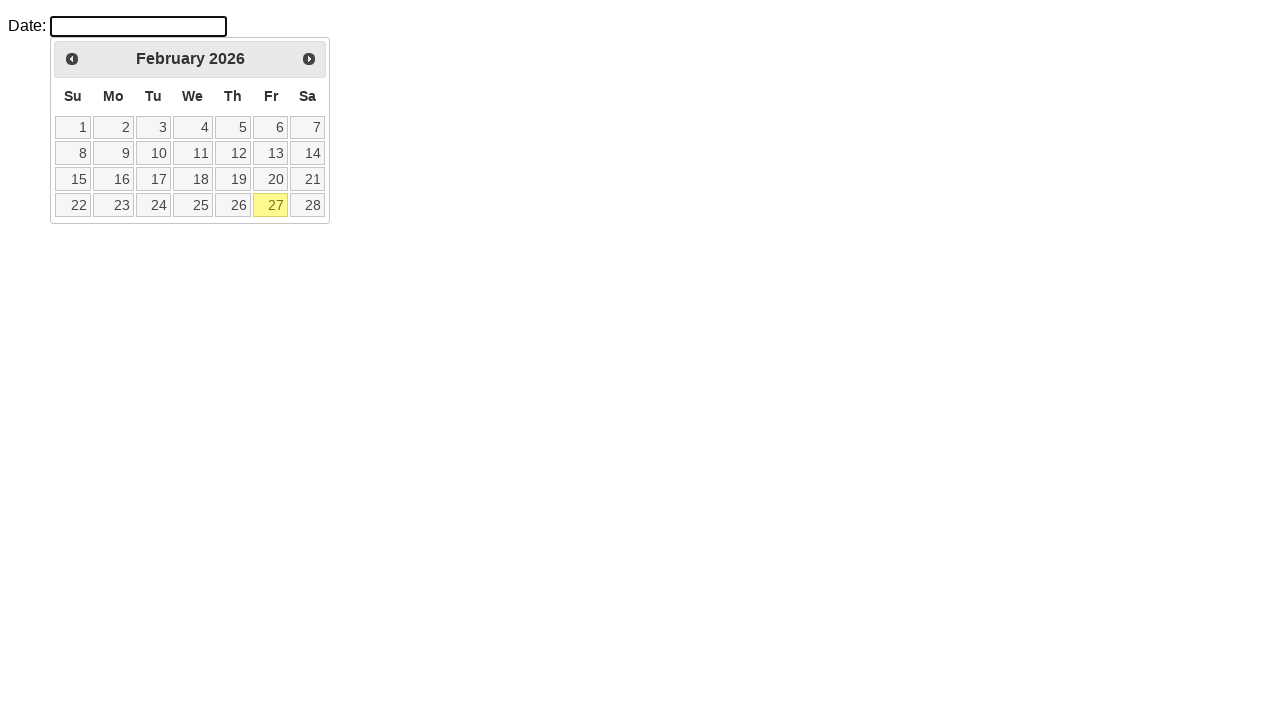

Selected date 25 from the calendar at (193, 205) on xpath=//table[@class='ui-datepicker-calendar']//td/a[text()='25']
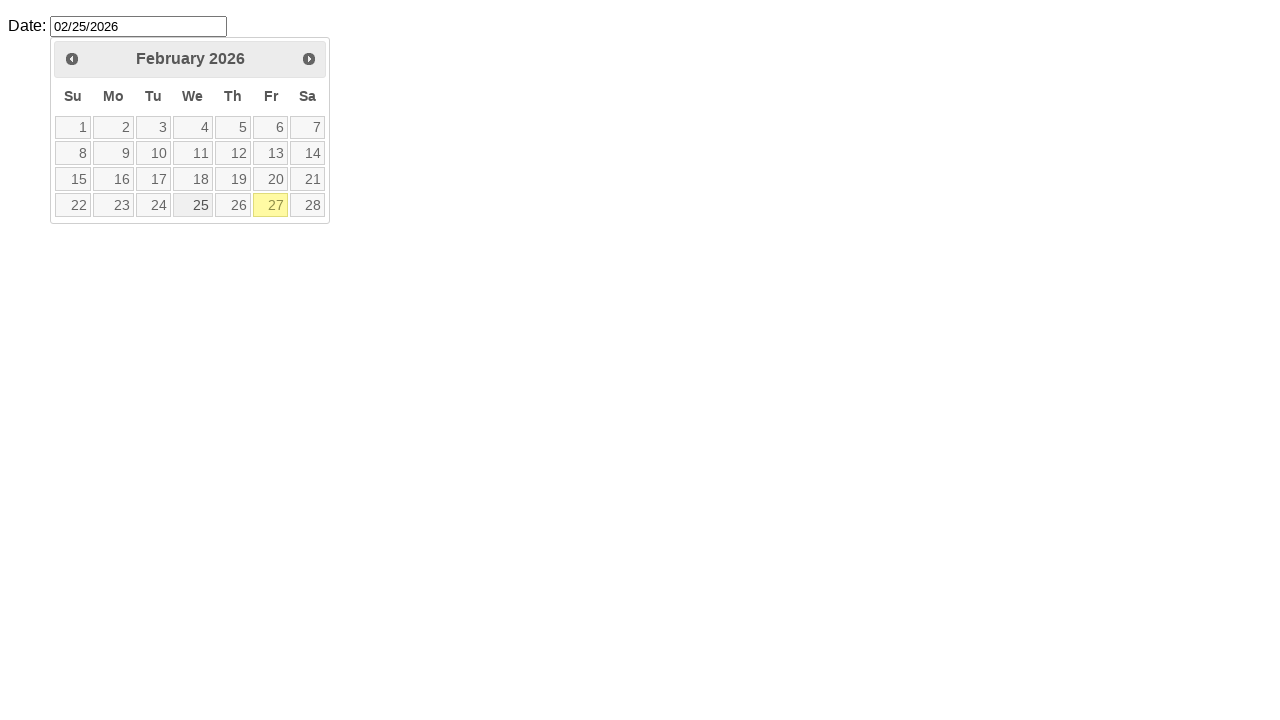

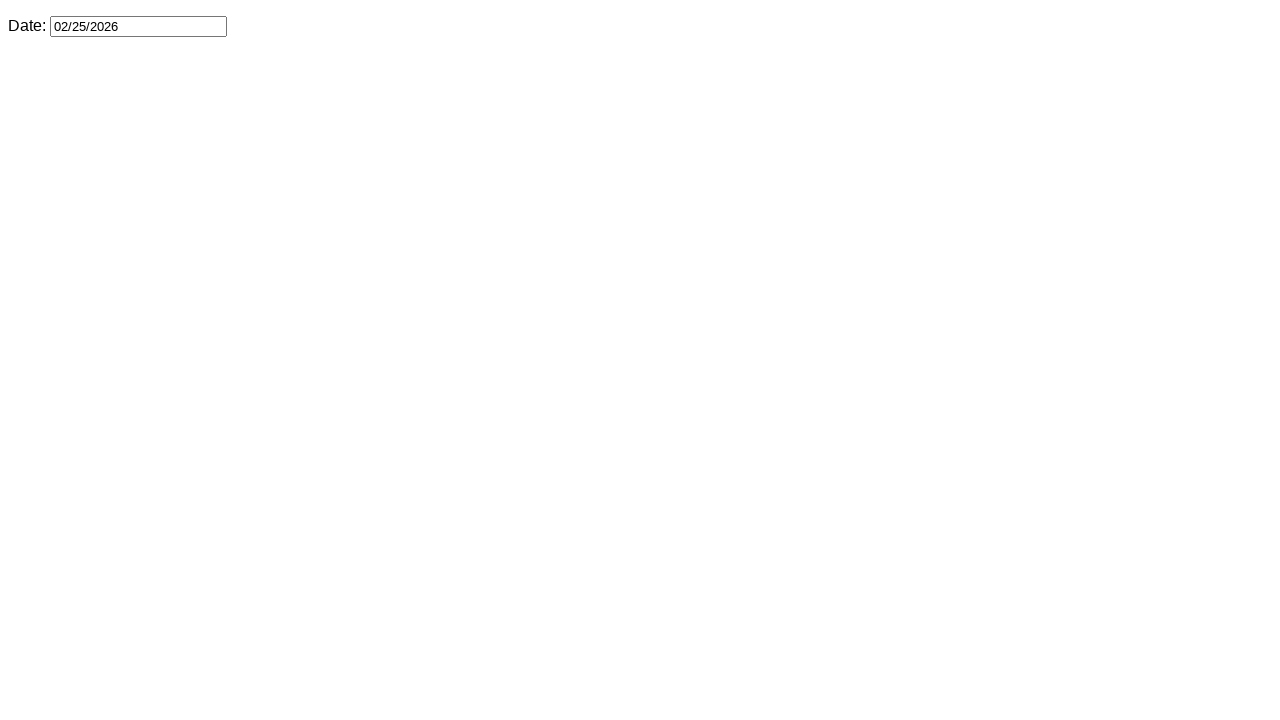